Tests various checkbox and button interactions including enabling/disabling states, selecting specific checkboxes from groups, and toggling visibility of elements

Starting URL: https://syntaxprojects.com/basic-checkbox-demo-homework.php

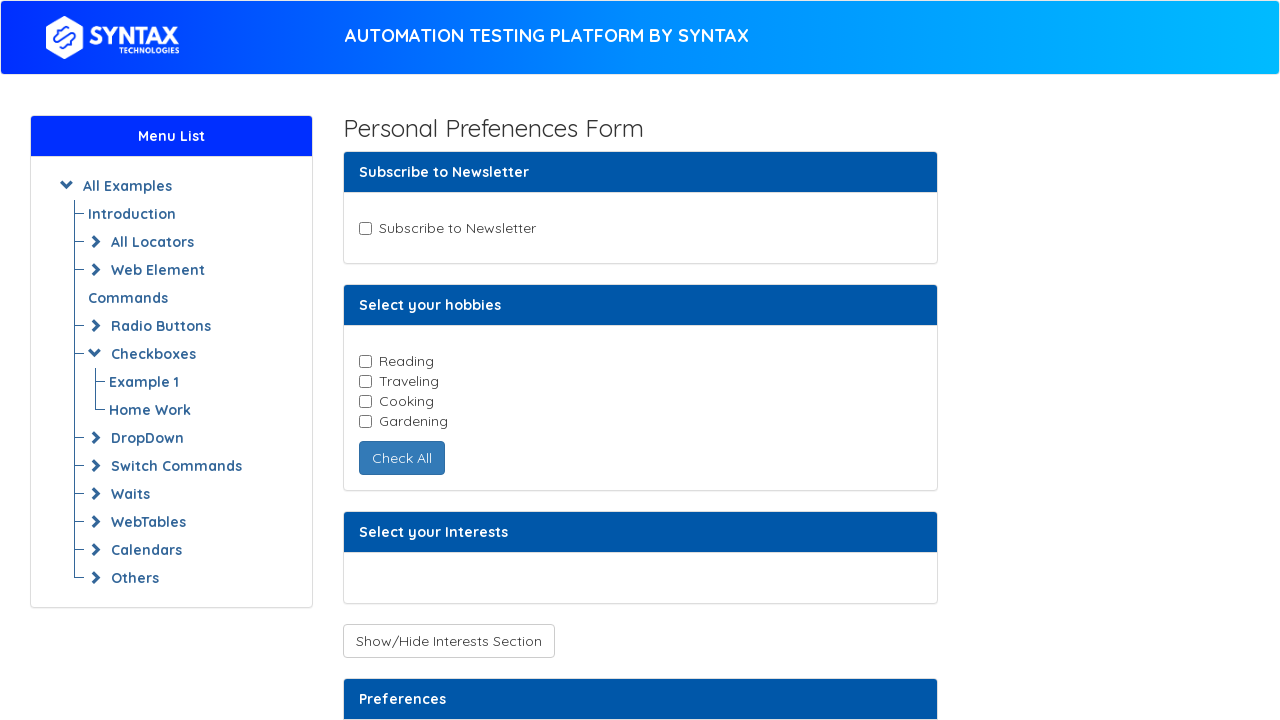

Clicked newsletter checkbox as it was enabled at (365, 228) on input#newsletter
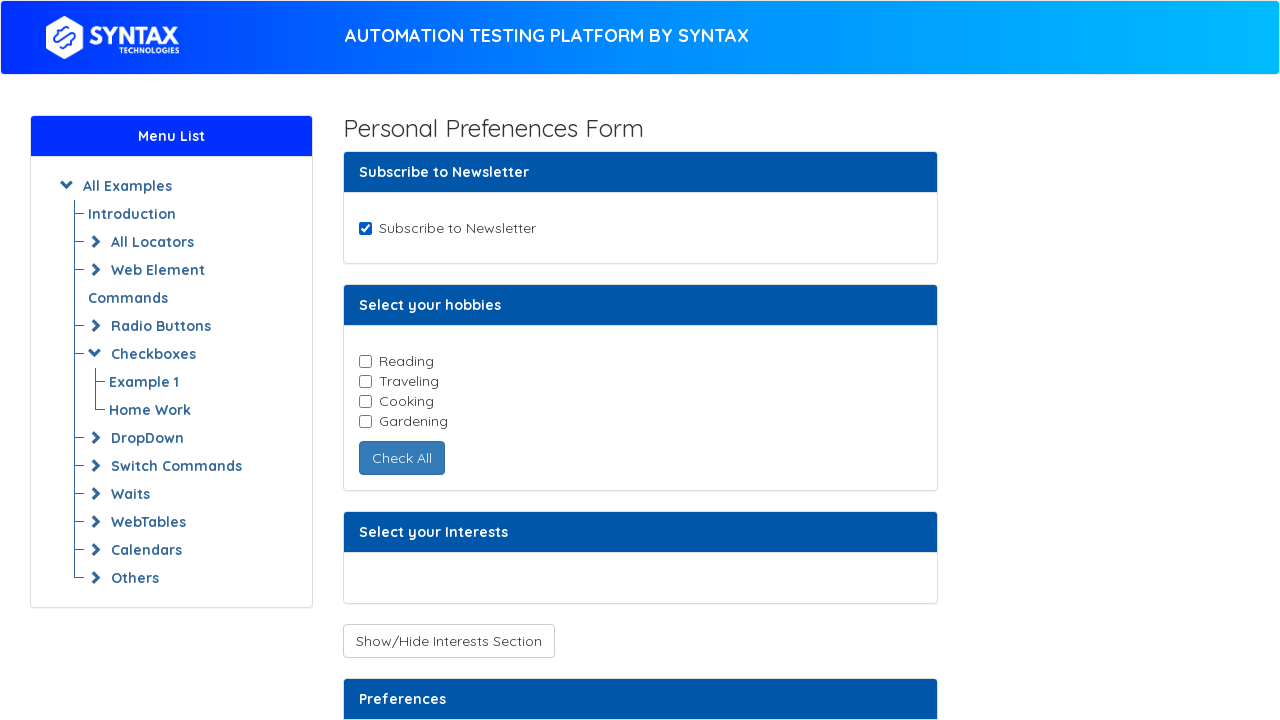

Selected 'reading' hobby checkbox at (365, 361) on input.cb-element >> nth=0
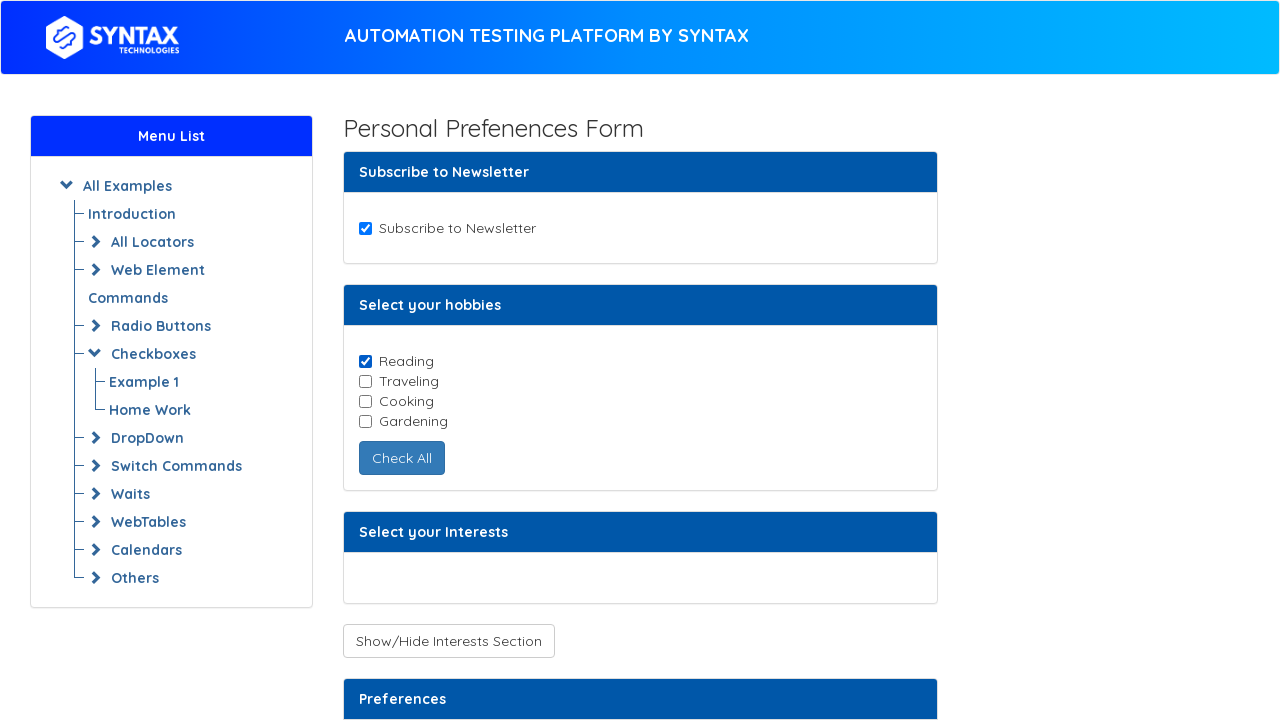

Selected 'cooking' hobby checkbox at (365, 401) on input.cb-element >> nth=2
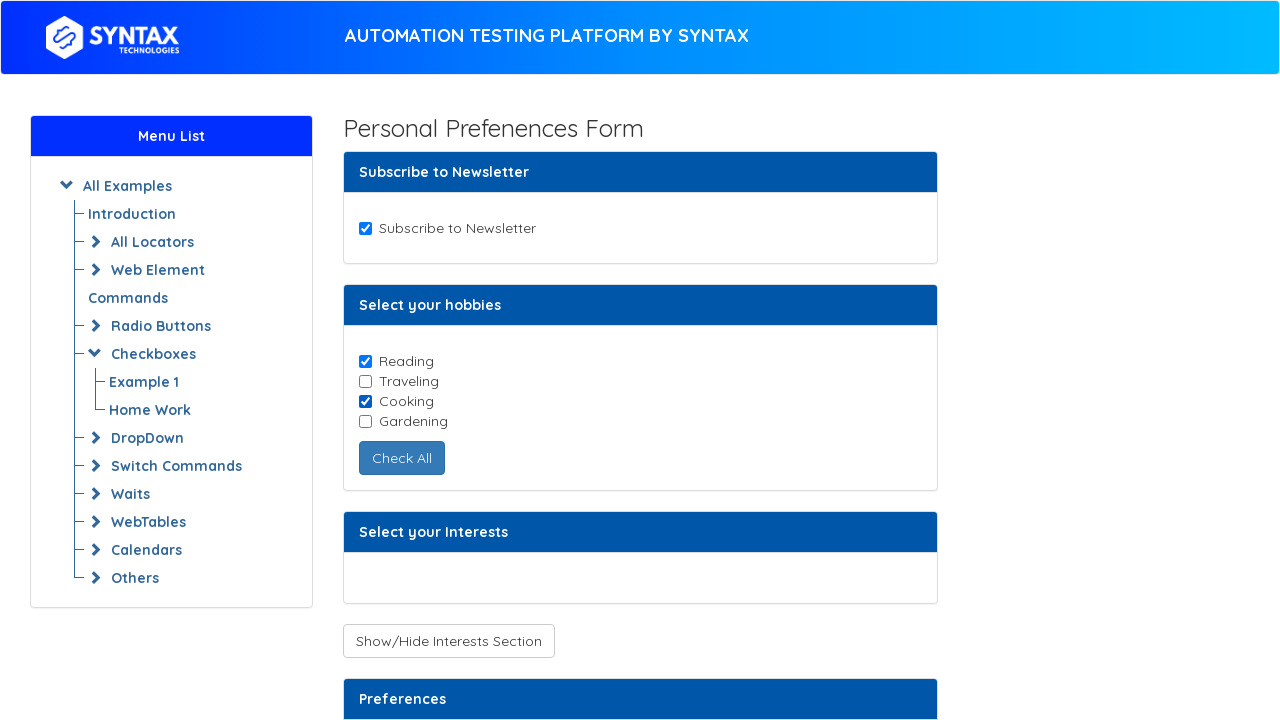

Clicked toggle checkbox buttons to show/hide checkboxes at (448, 641) on button#toggleCheckboxButtons
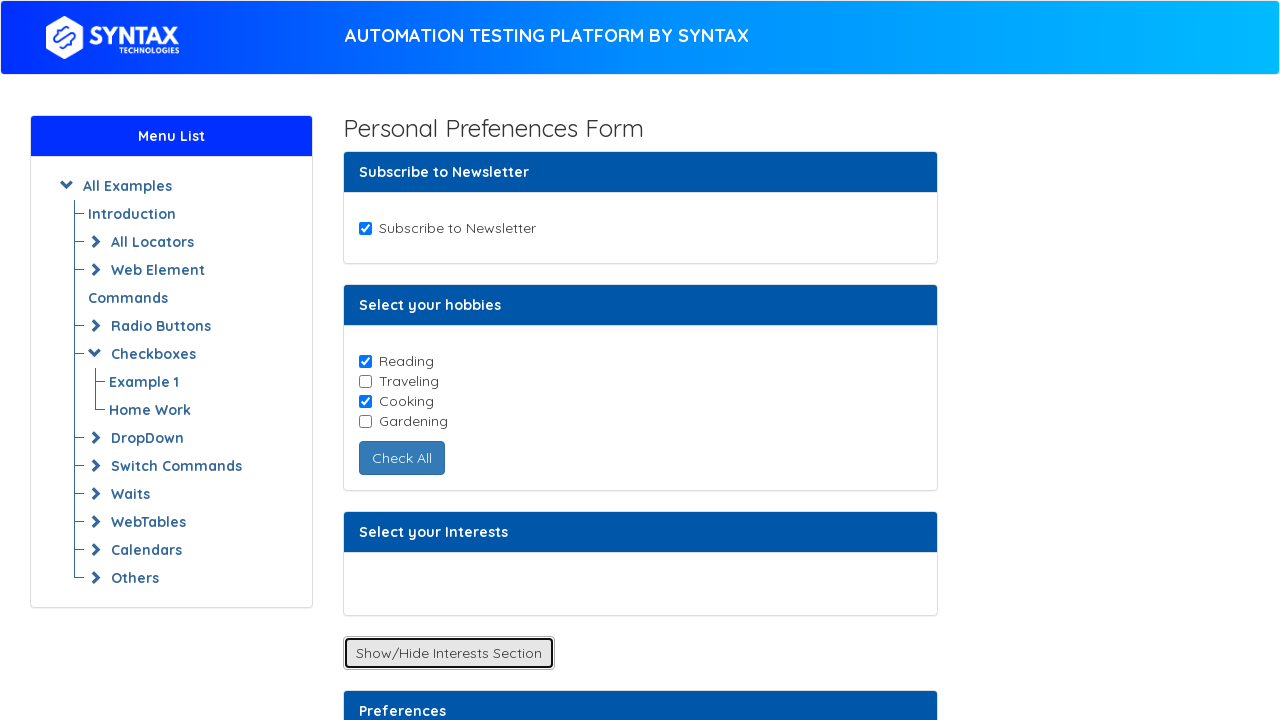

Music checkbox became visible
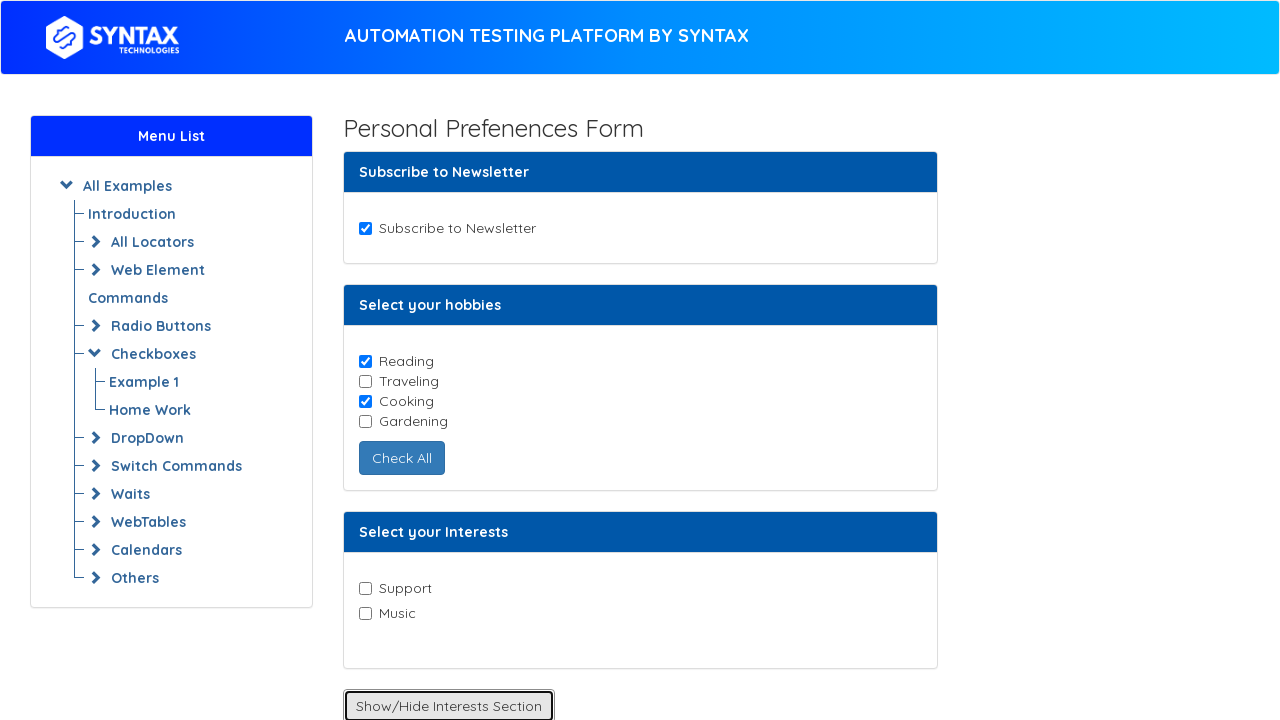

Clicked Music checkbox at (365, 613) on input[value='Music']
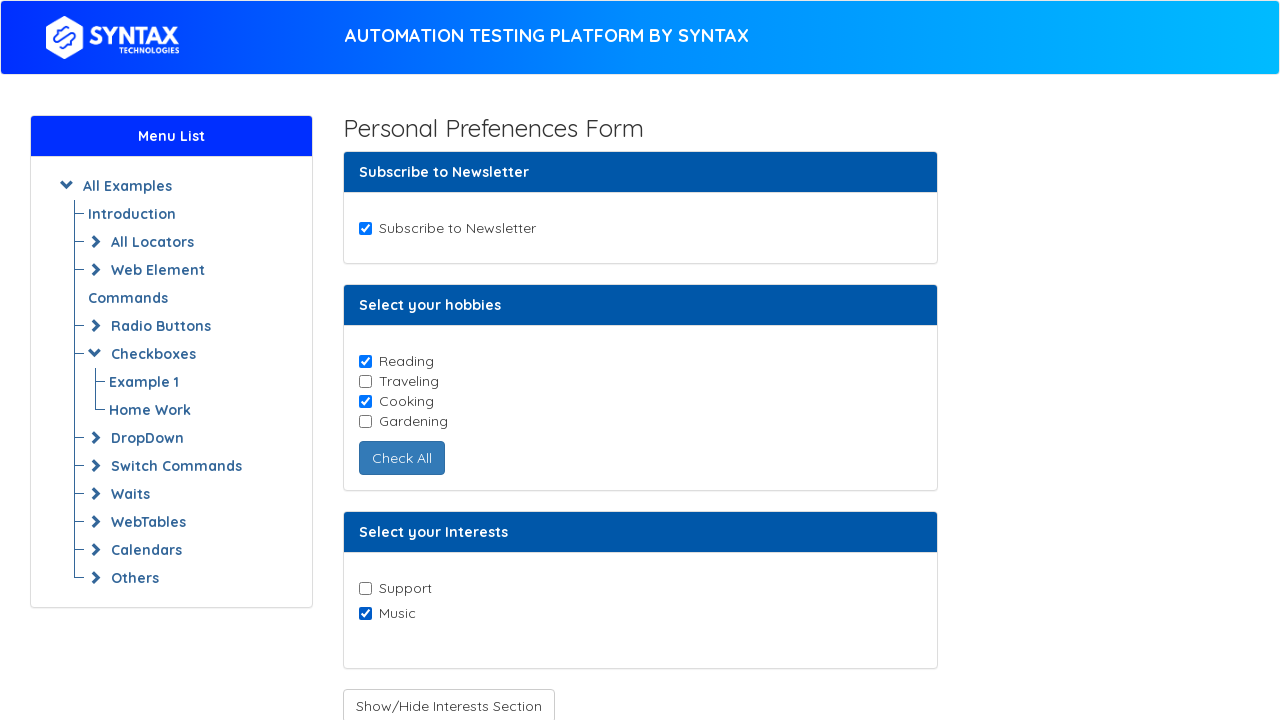

Checked initial state of Receive Notifications checkbox - enabled: False
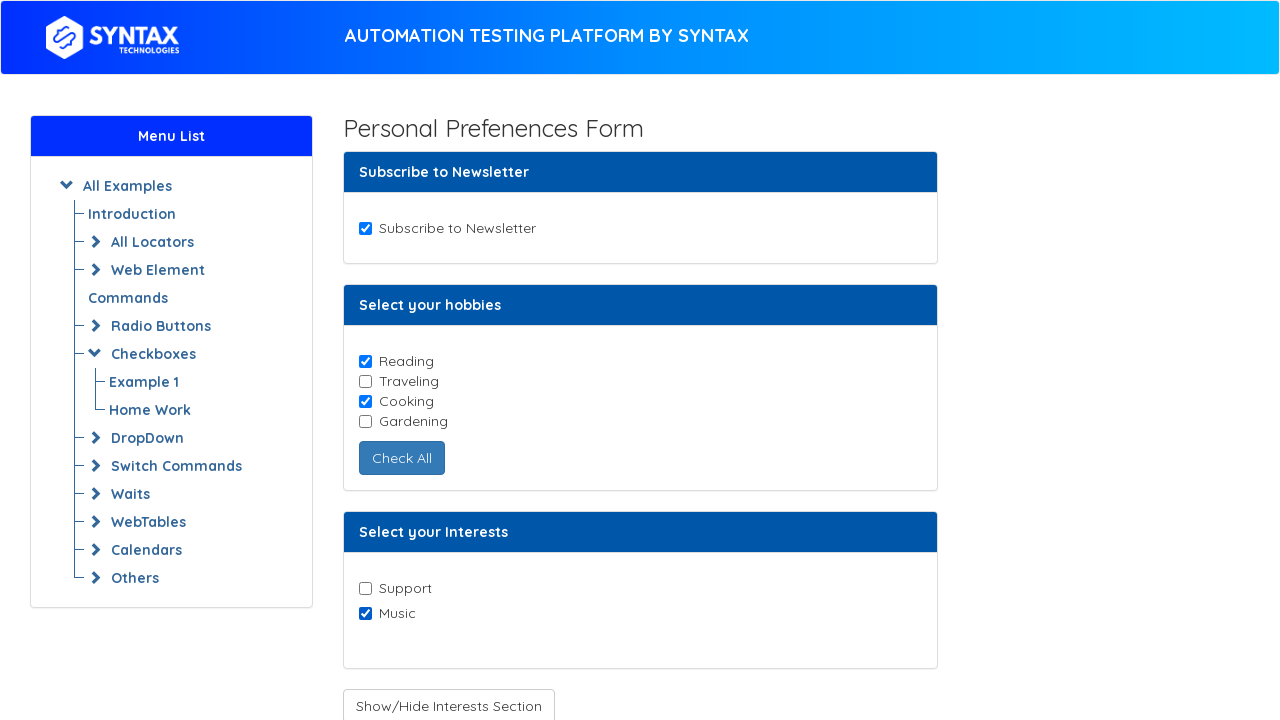

Clicked button to enable Receive Notifications checkbox at (436, 407) on button#enabledcheckbox
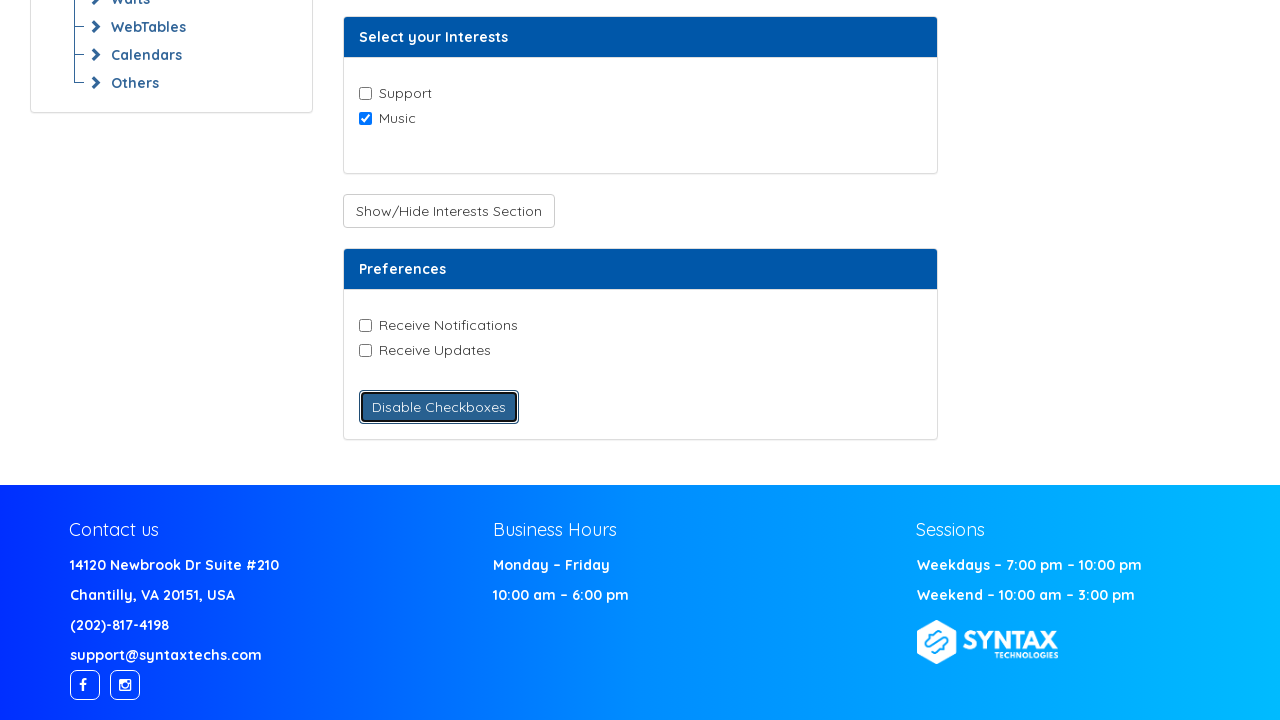

Clicked enabled Receive Notifications checkbox at (365, 325) on input[value='Receive-Notifications']
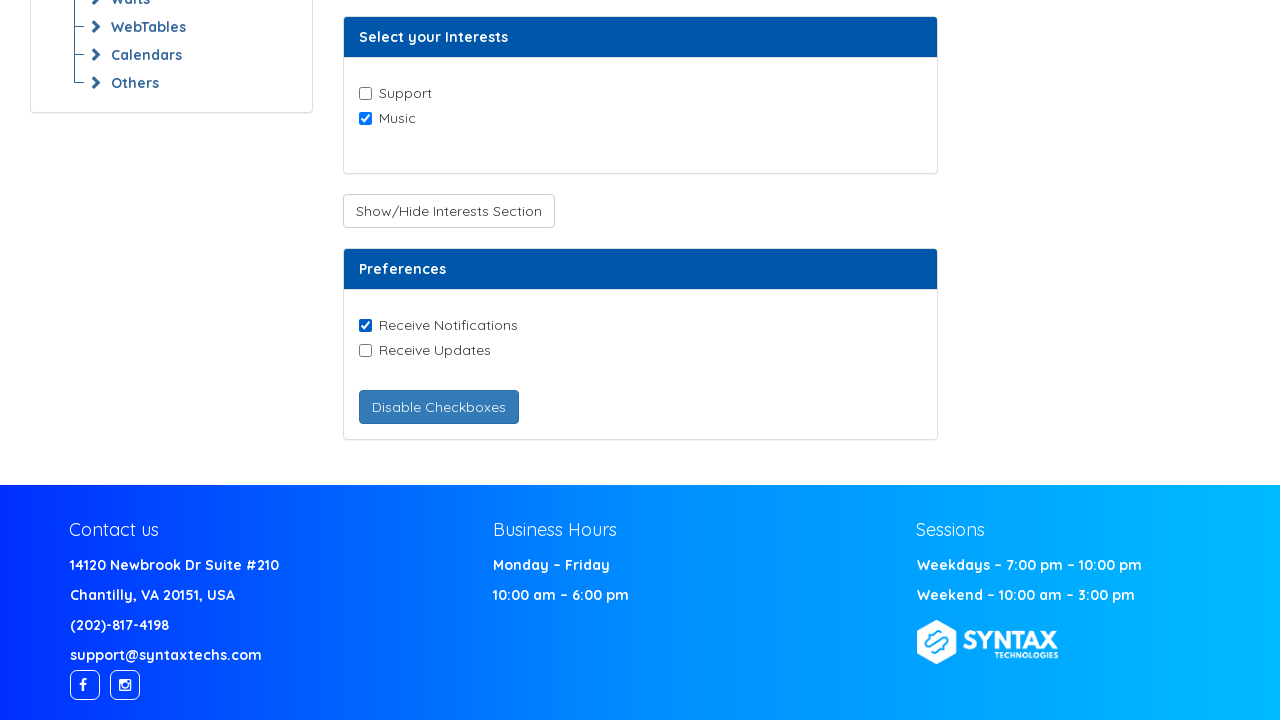

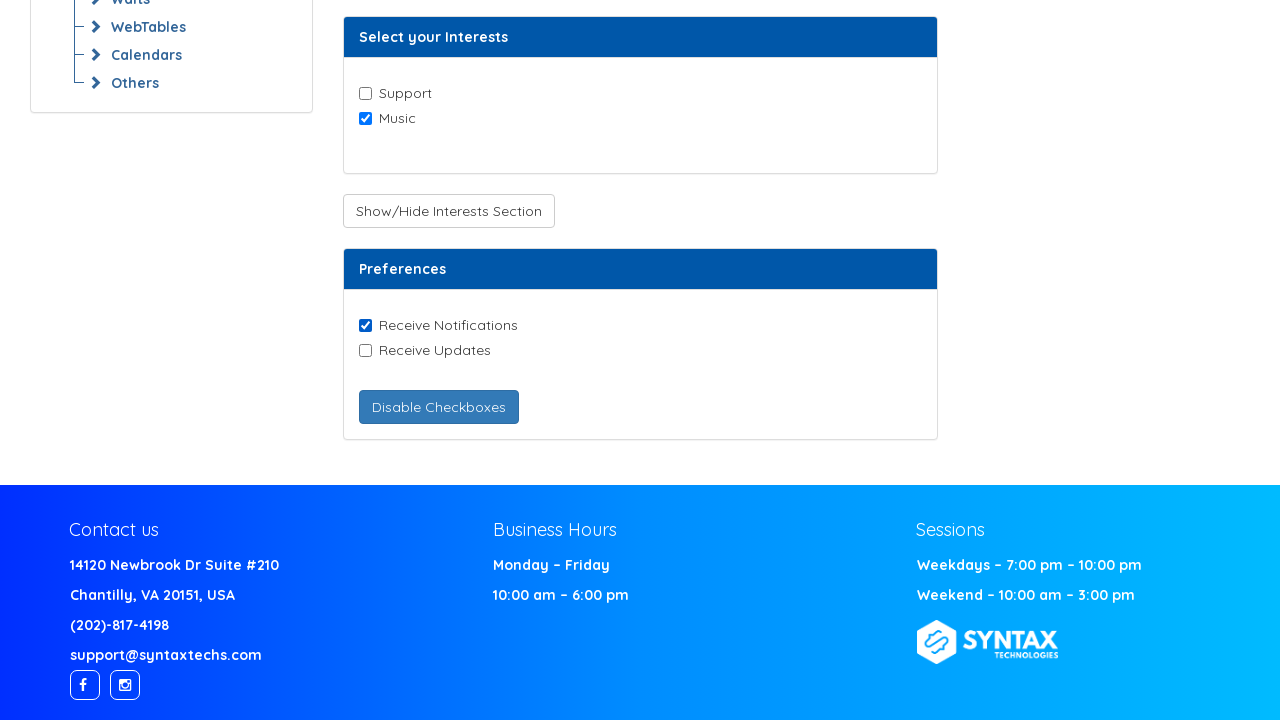